Tests JavaScript prompt alert handling by clicking a button to trigger a prompt, entering text into the prompt, and accepting it

Starting URL: https://v1.training-support.net/selenium/javascript-alerts

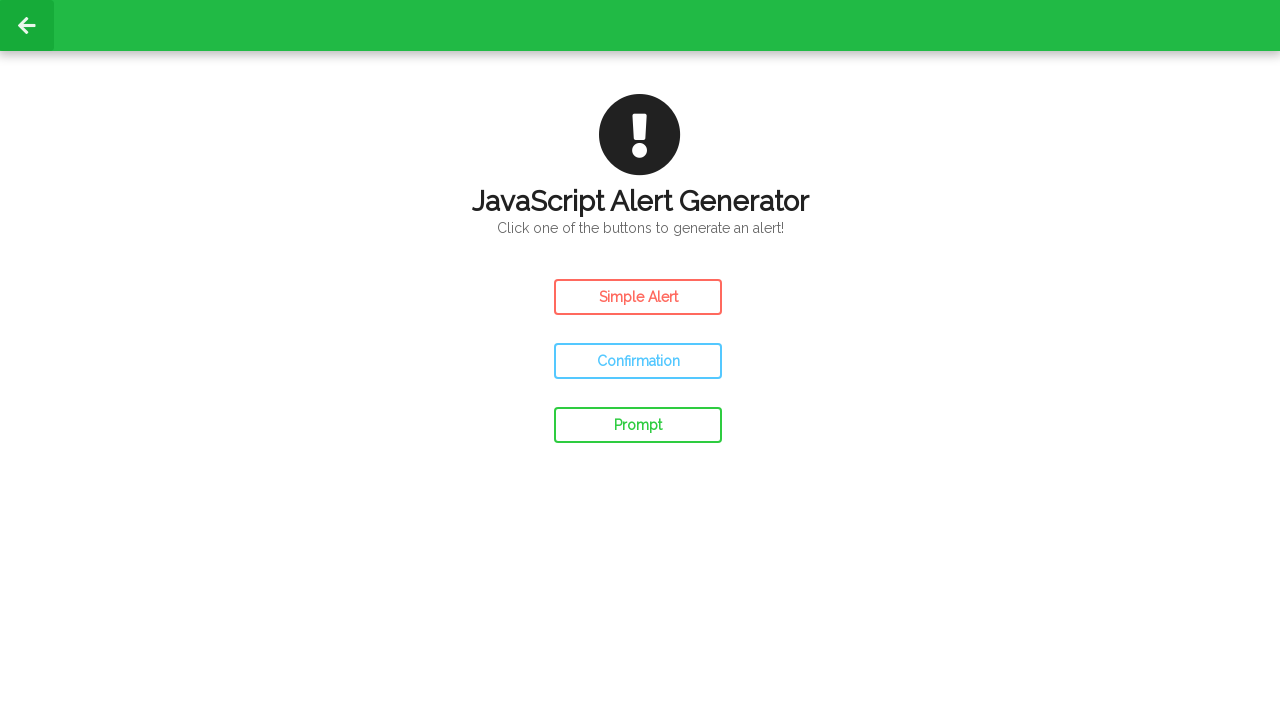

Clicked the prompt button to trigger JavaScript prompt alert at (638, 425) on #prompt
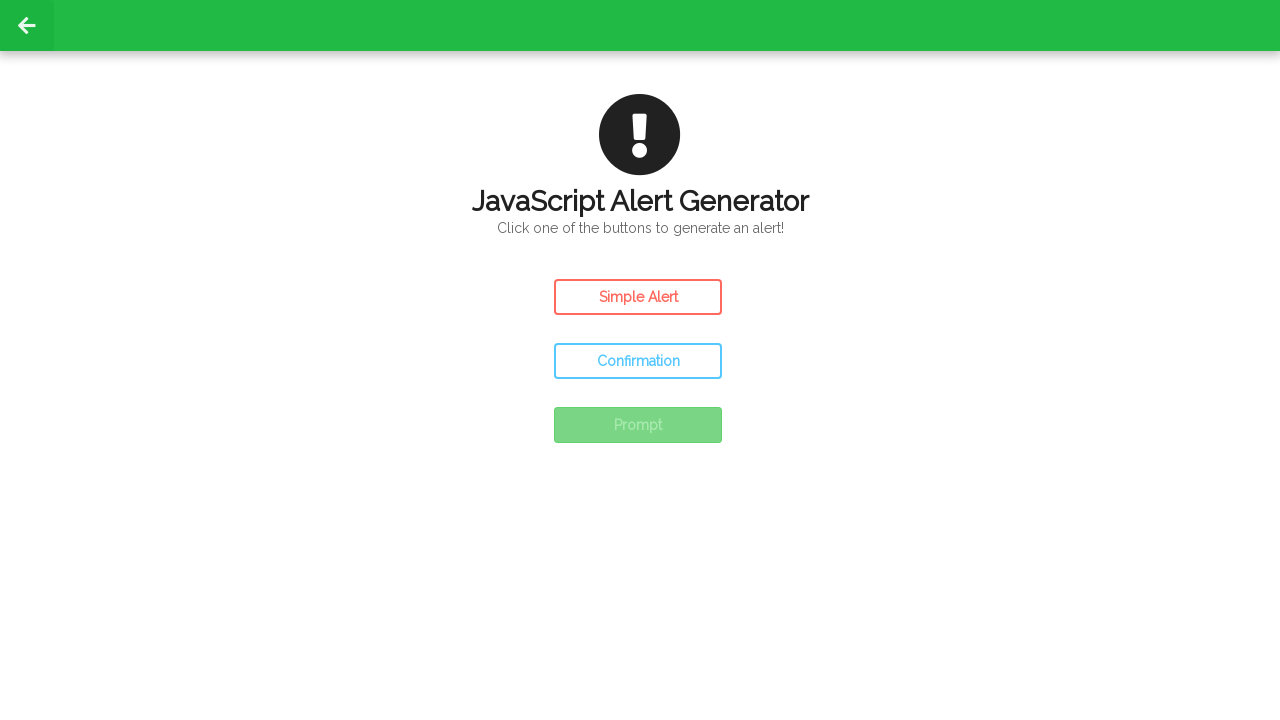

Set up dialog handler to accept prompt with 'Awesome!' text
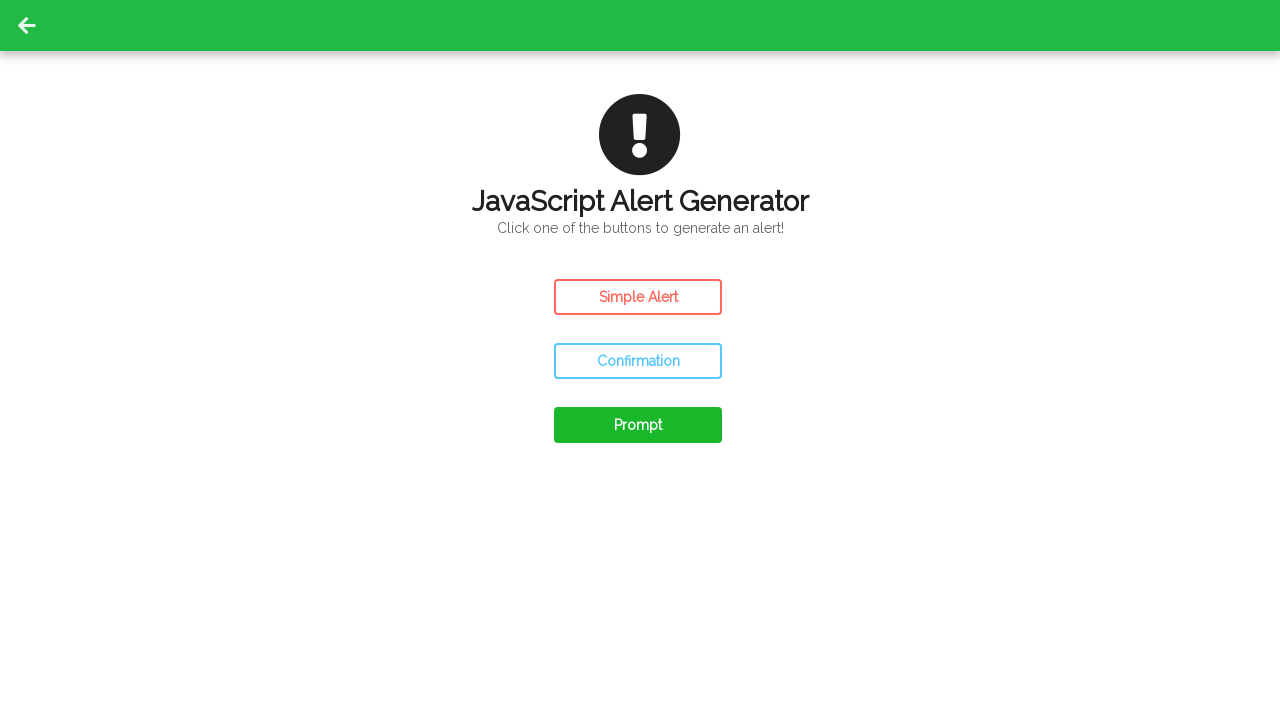

Clicked the prompt button again to trigger the dialog with the handler at (638, 425) on #prompt
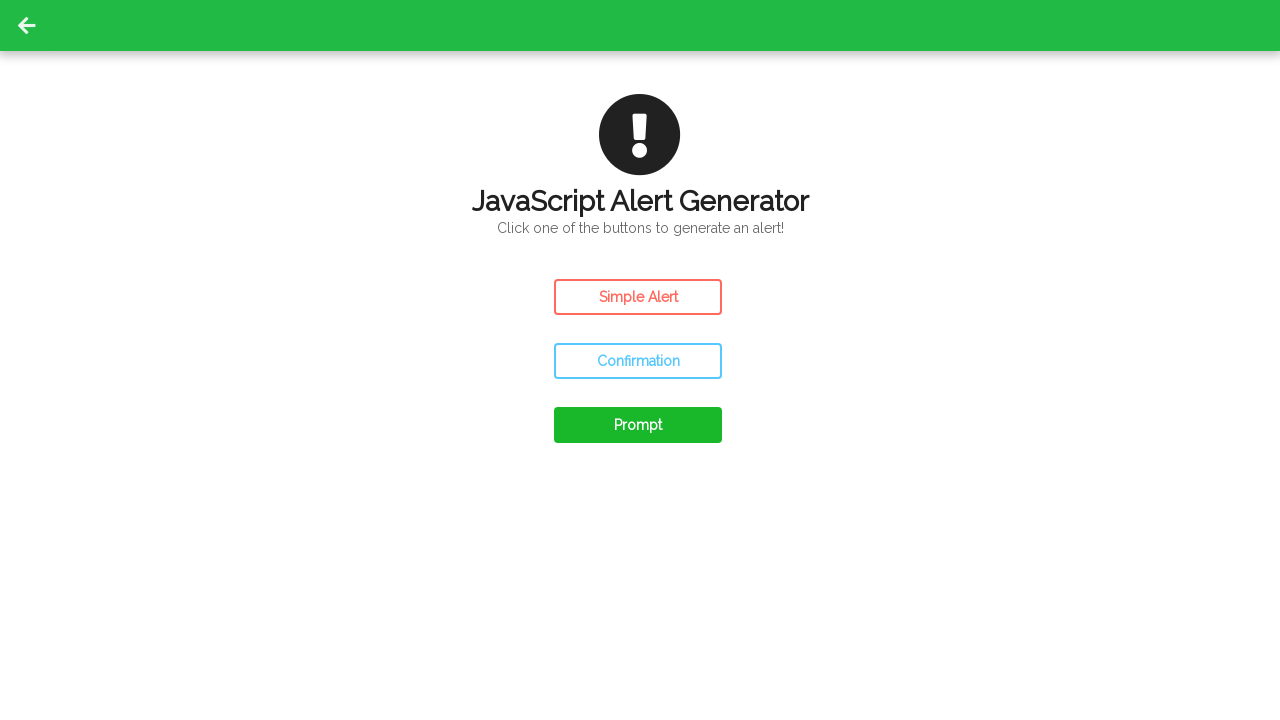

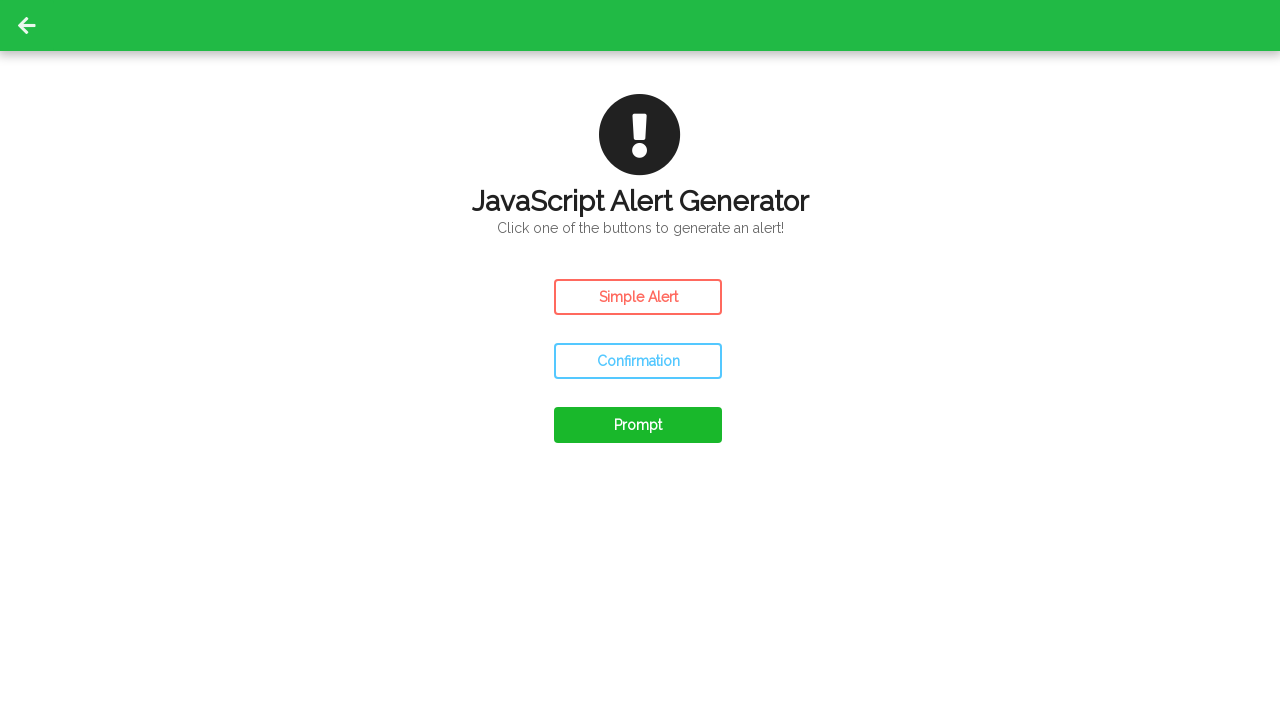